Navigates to the ICC Cricket T20I team rankings page and verifies that the rankings table with team information is displayed.

Starting URL: https://www.icc-cricket.com/rankings/mens/team-rankings/t20i

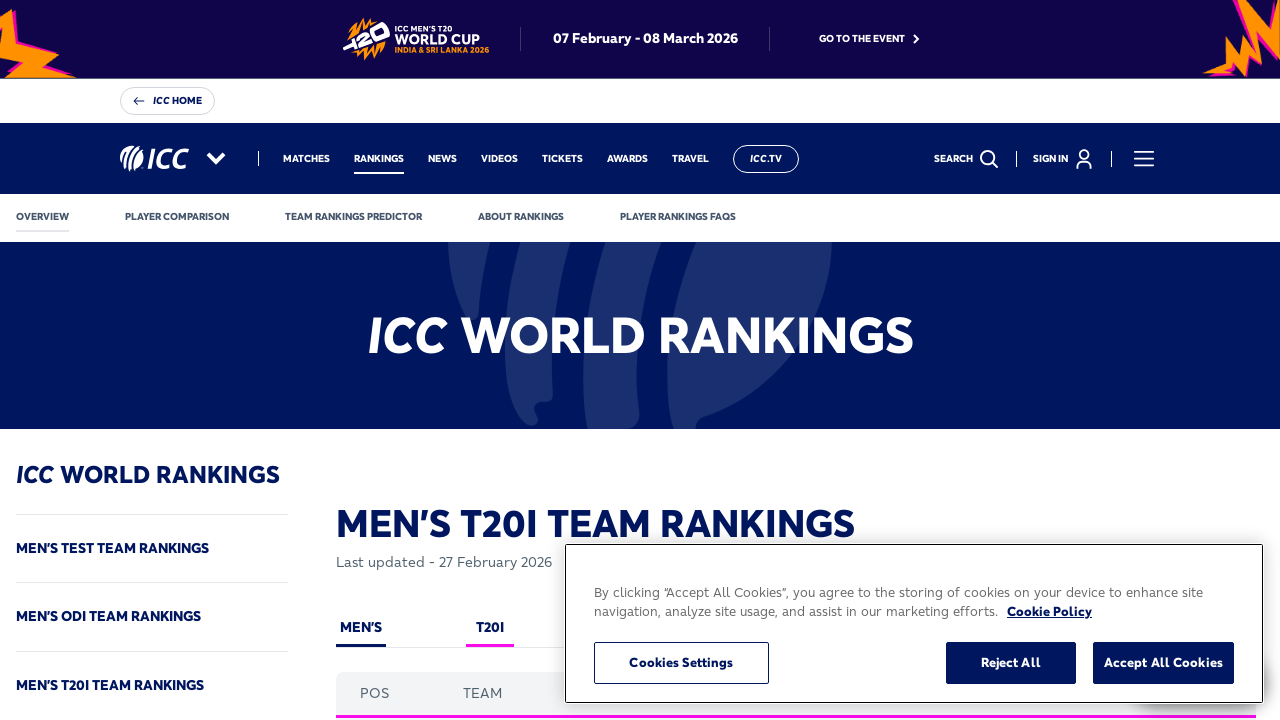

Navigated to ICC Cricket T20I team rankings page
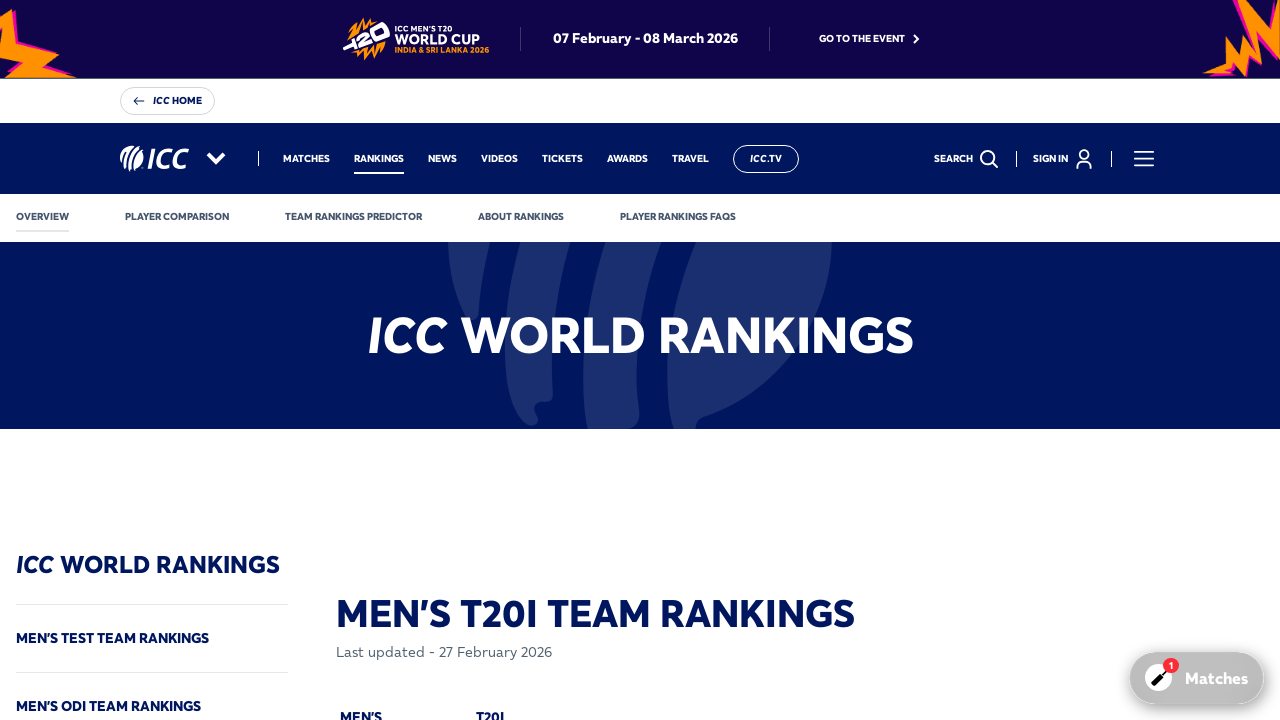

Rankings table loaded - tbody rows are visible
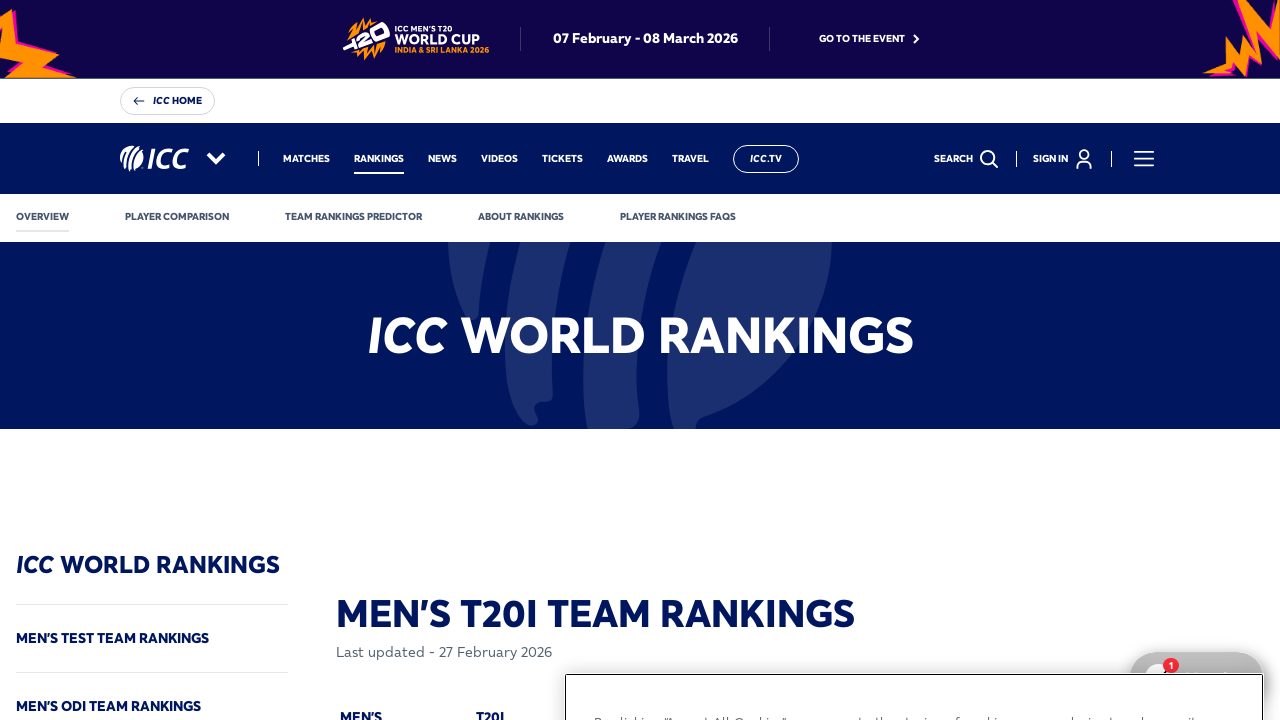

Verified first column of team ranking rows is present
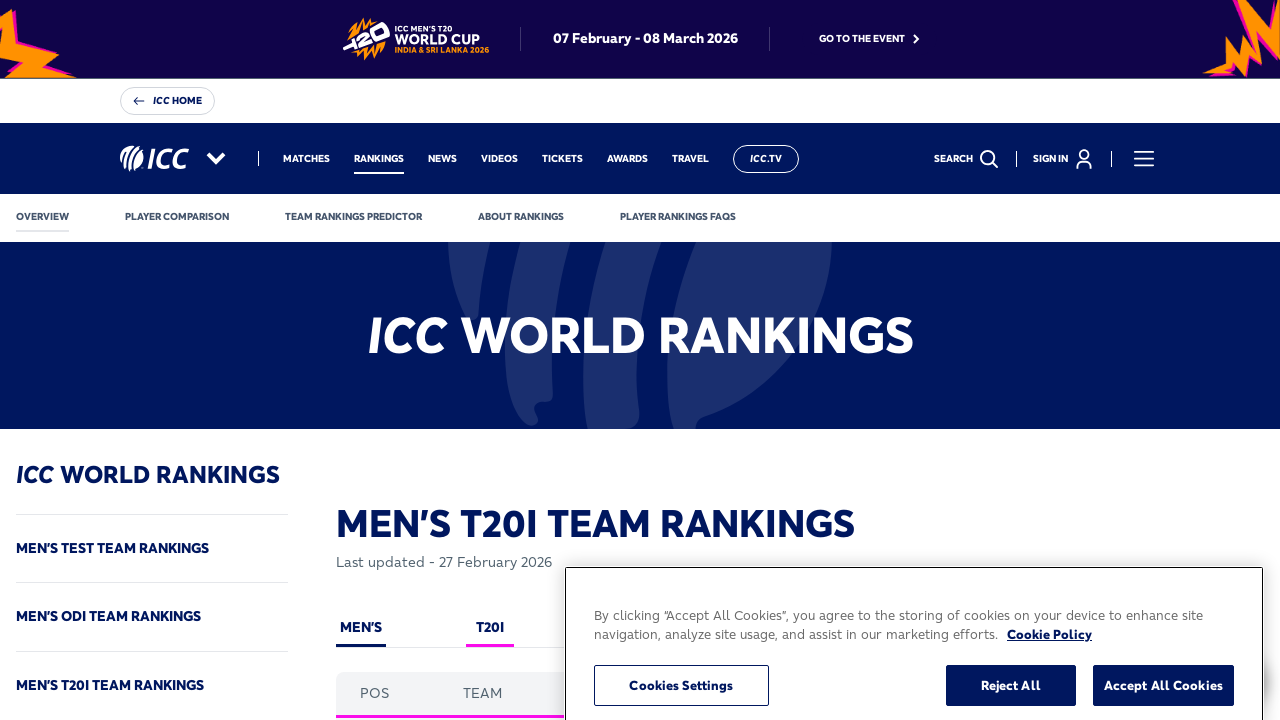

Verified second column of team ranking rows is present
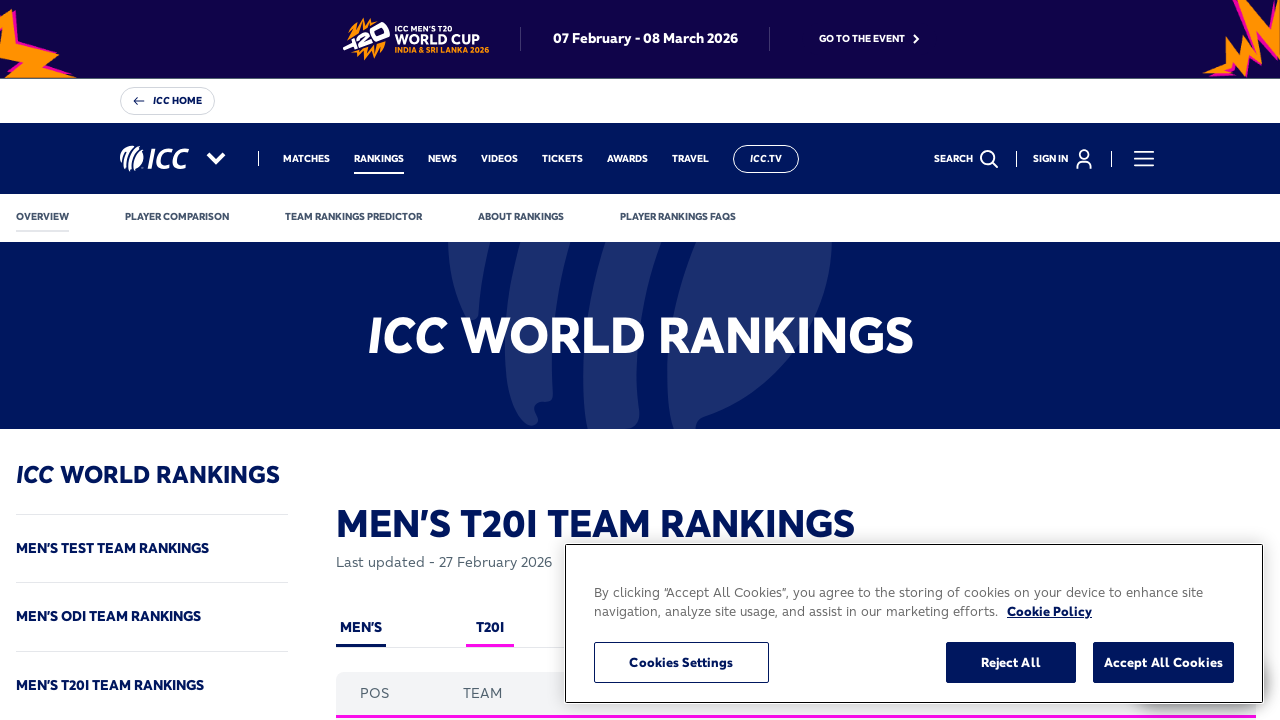

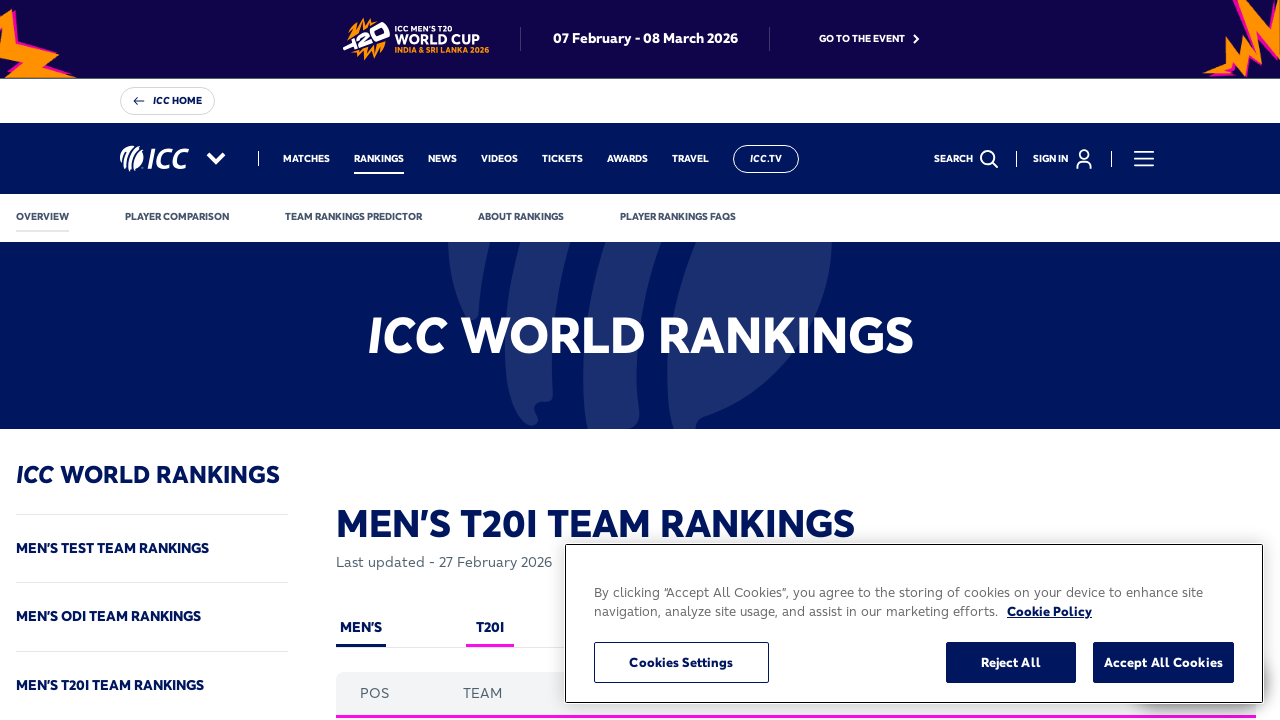